Tests hover functionality by hovering over an avatar image and verifying that additional user information (caption) appears on the page.

Starting URL: http://the-internet.herokuapp.com/hovers

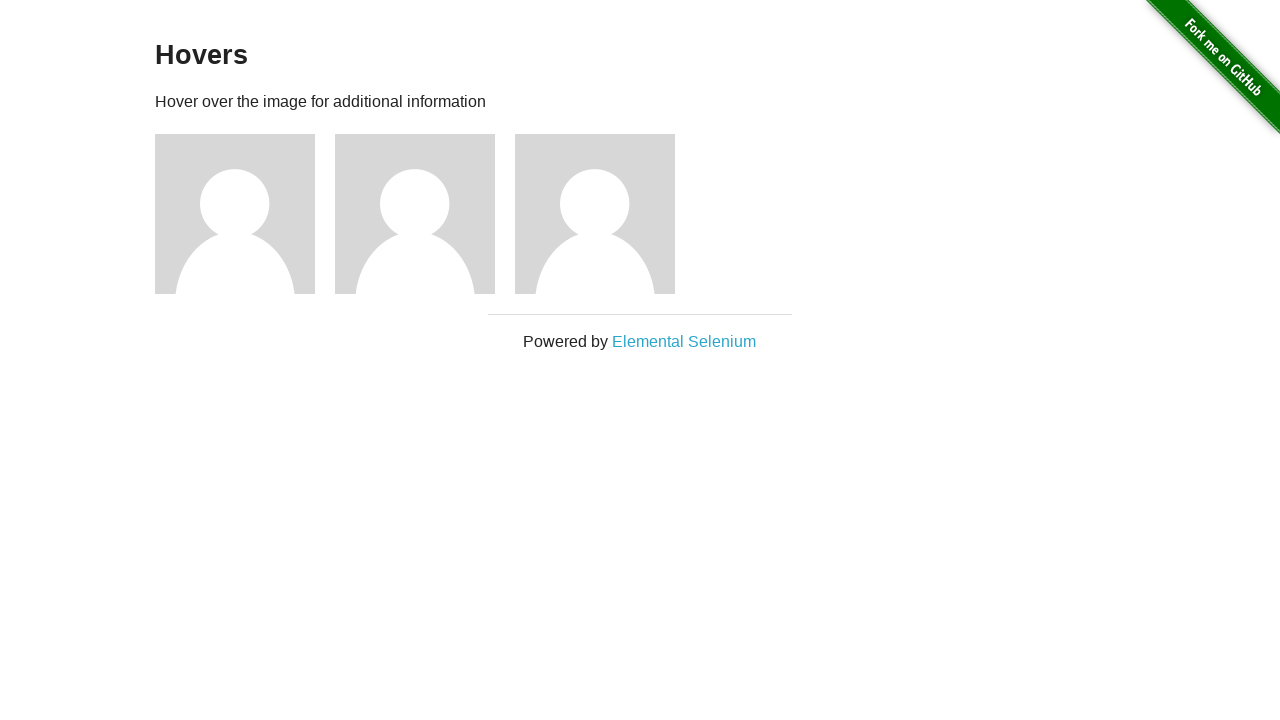

Located the first avatar figure element
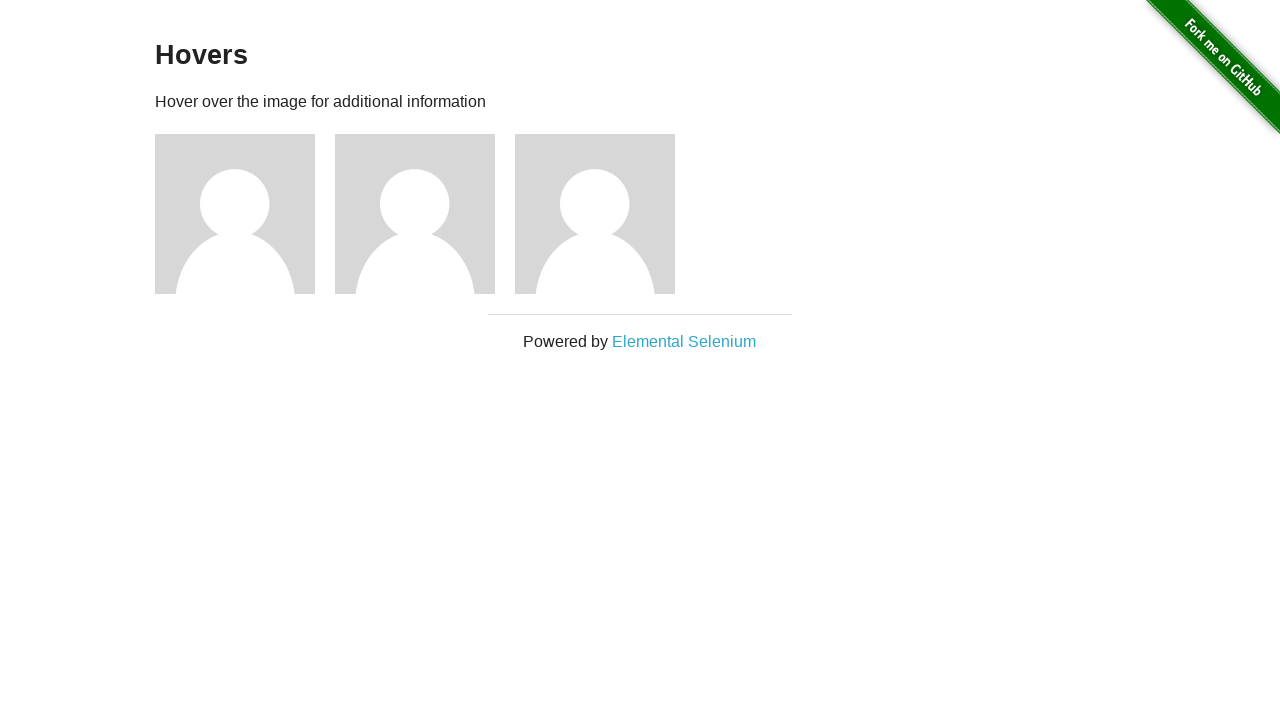

Hovered over the avatar image at (245, 214) on .figure >> nth=0
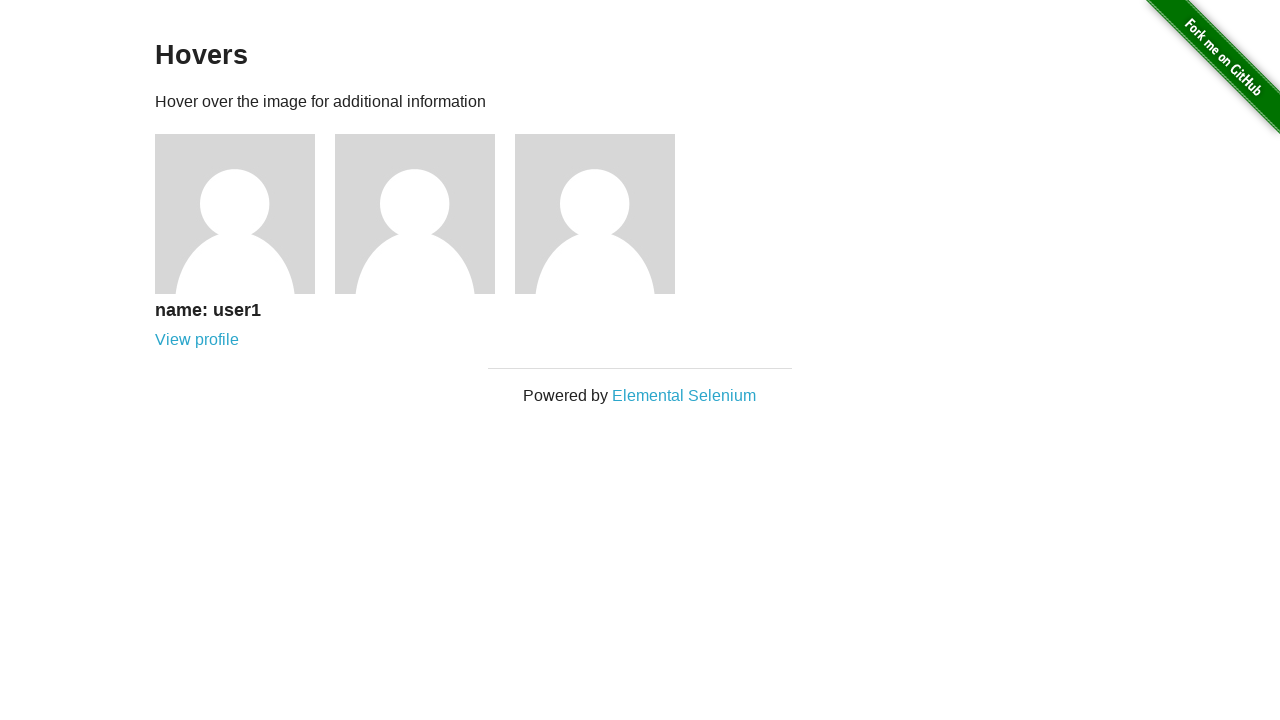

Located the caption element
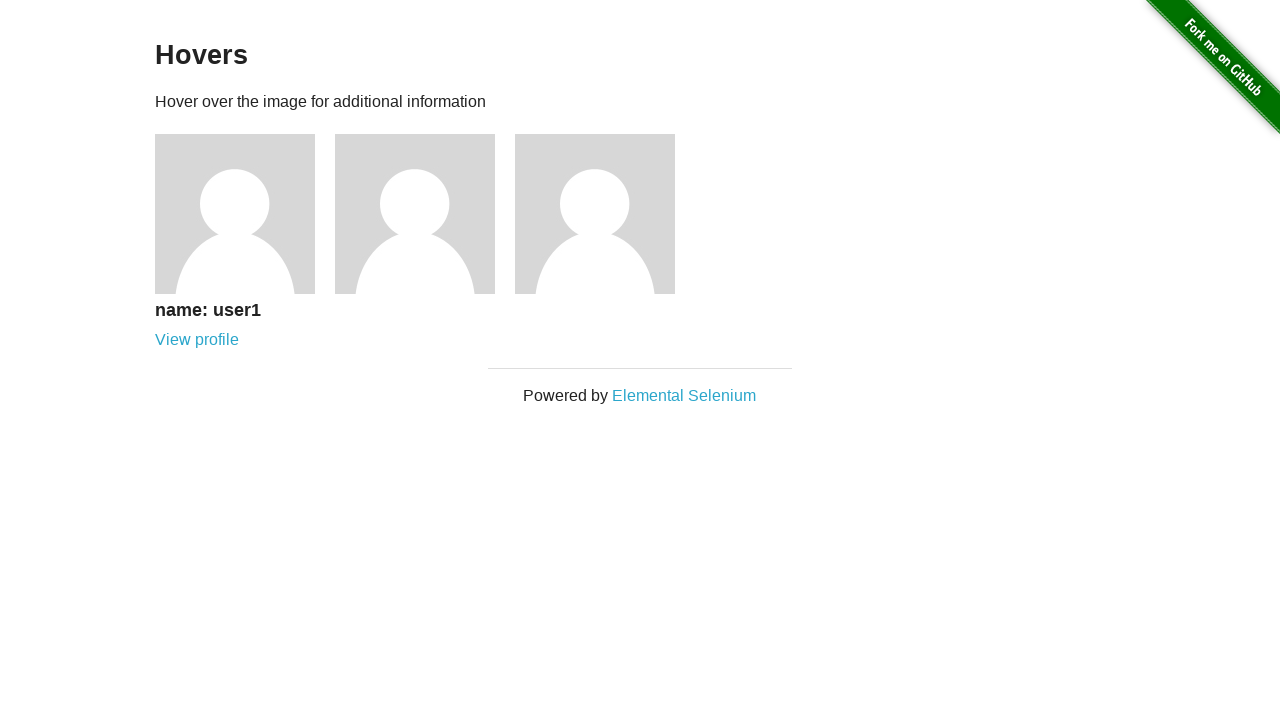

Verified that caption is now visible after hovering
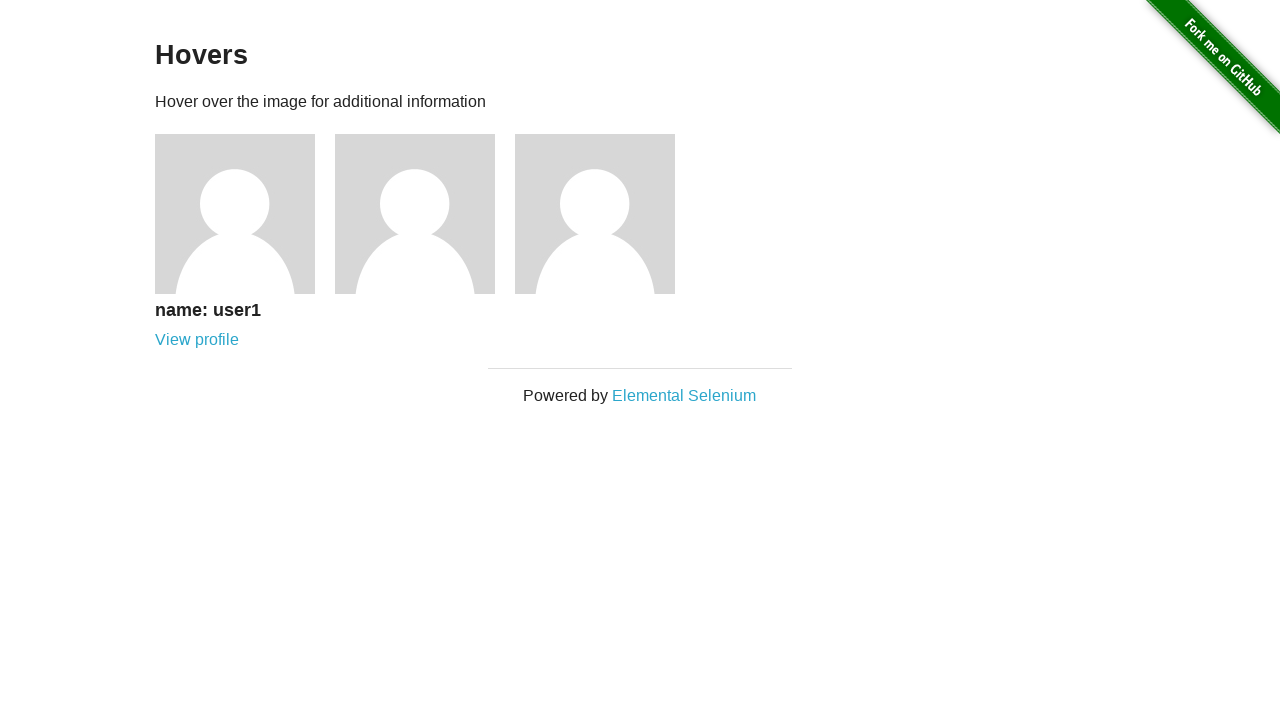

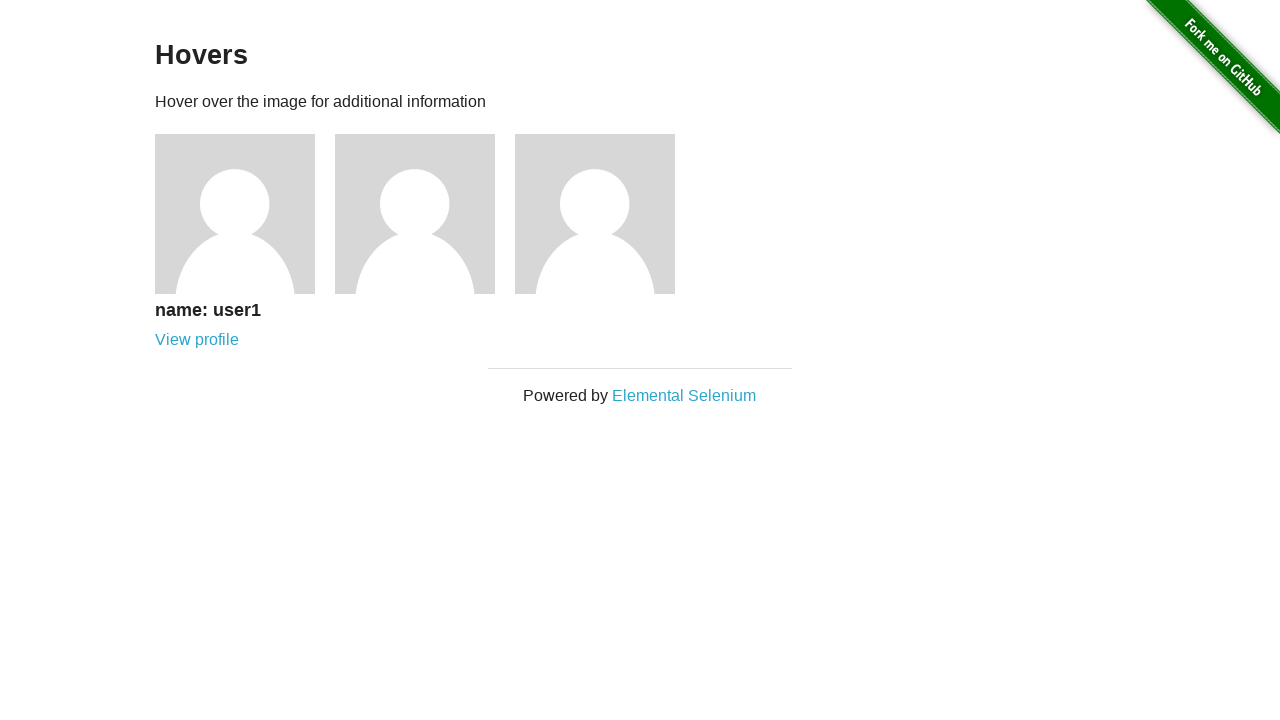